Tests that the input field clears after adding a todo item

Starting URL: https://demo.playwright.dev/todomvc

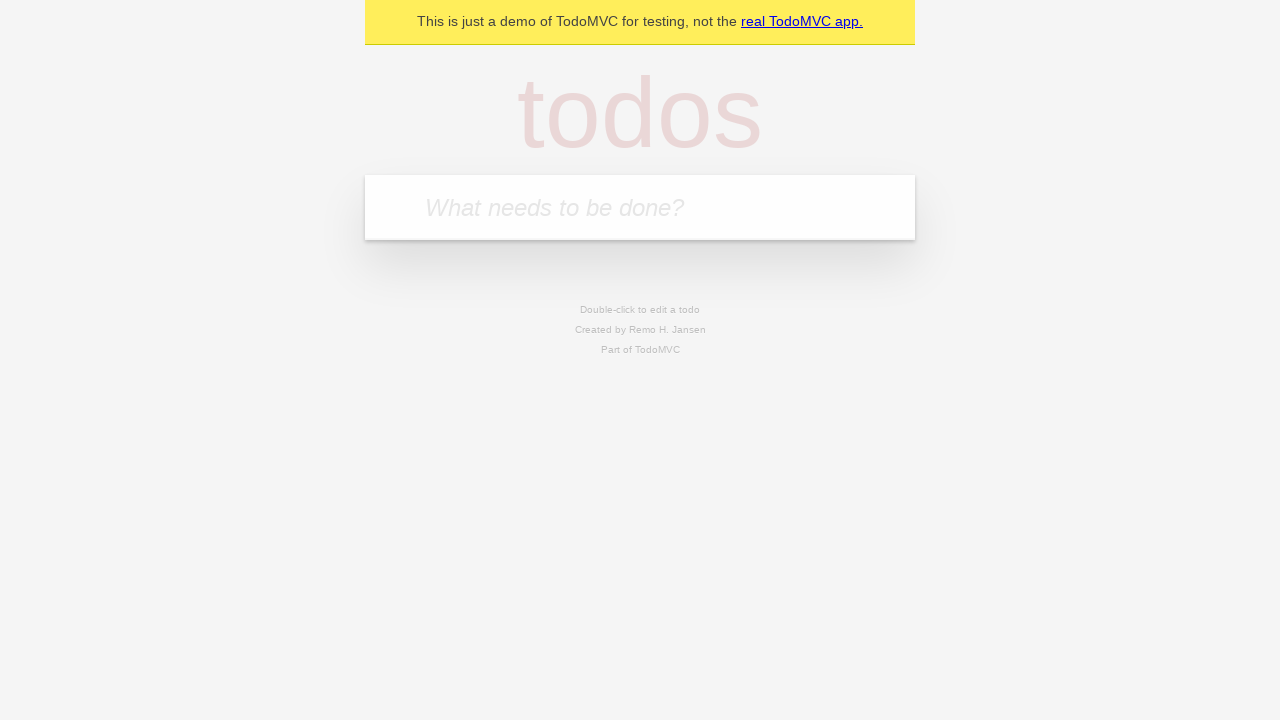

Filled input field with 'buy some cheese' on internal:attr=[placeholder="What needs to be done?"i]
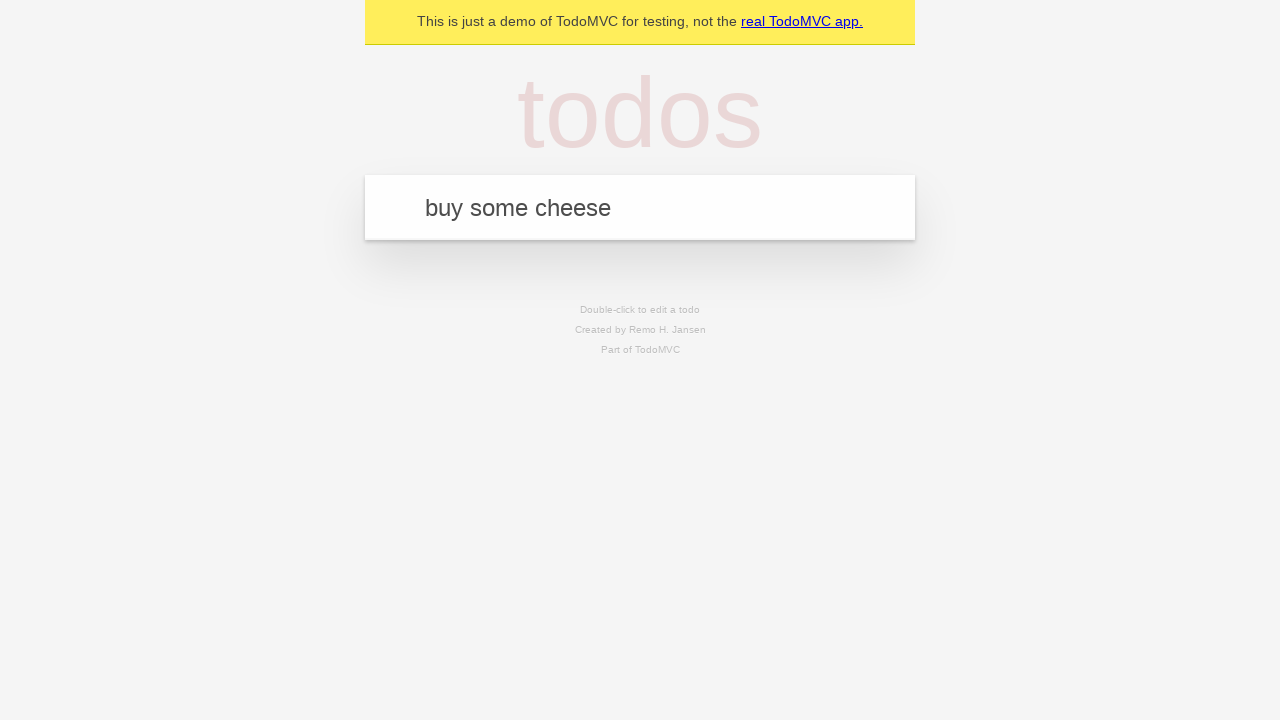

Pressed Enter to add todo item on internal:attr=[placeholder="What needs to be done?"i]
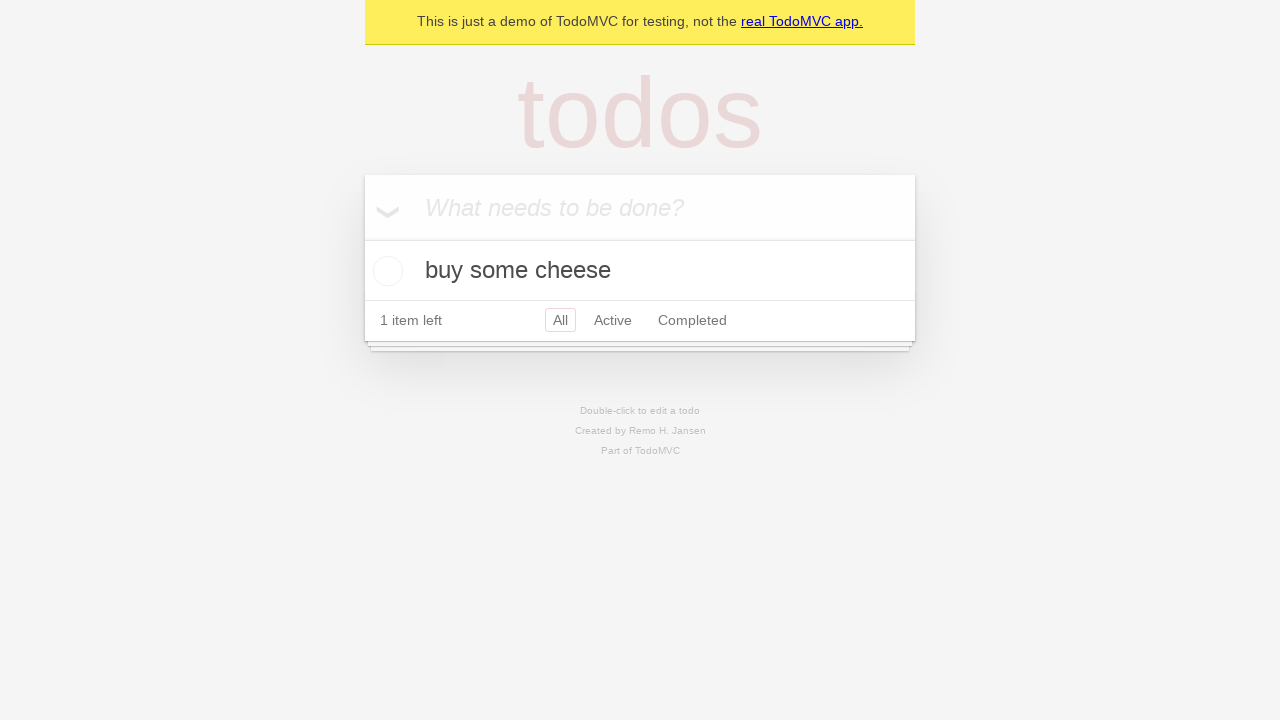

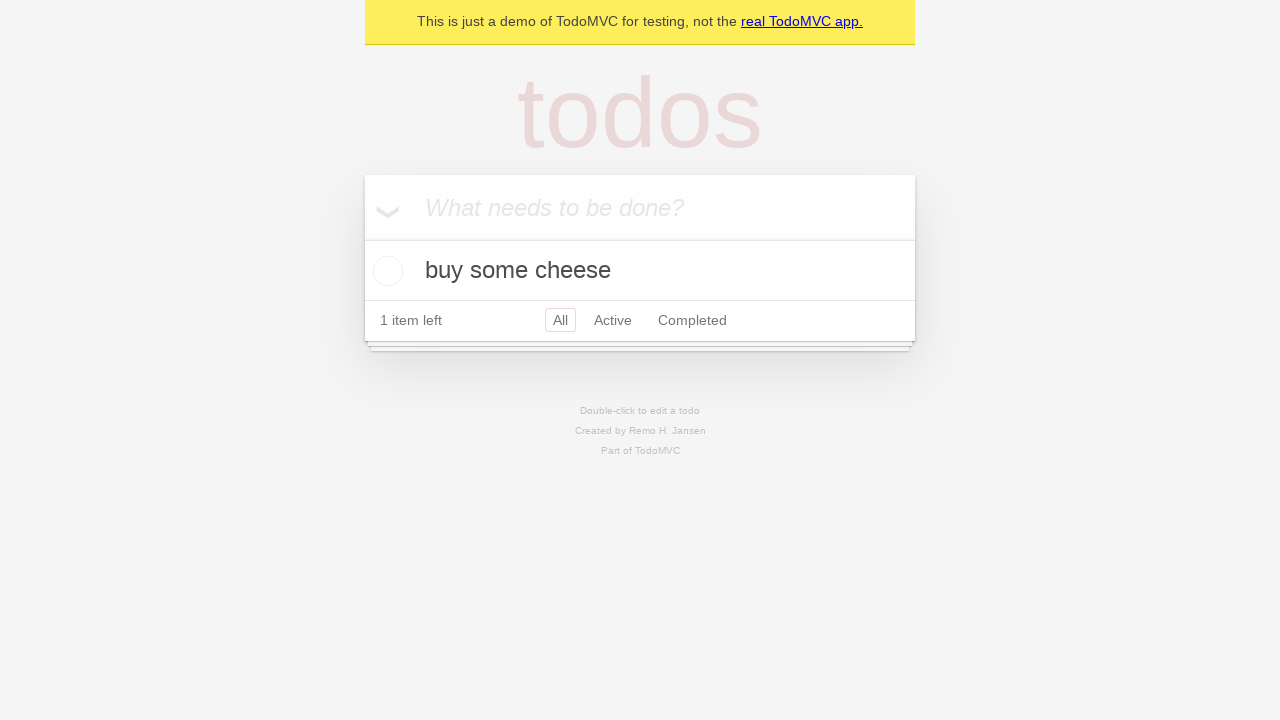